Navigates to a donation page and verifies the page title contains expected text.

Starting URL: https://qa-interview-test-org-467719.churchcenter.com/giving

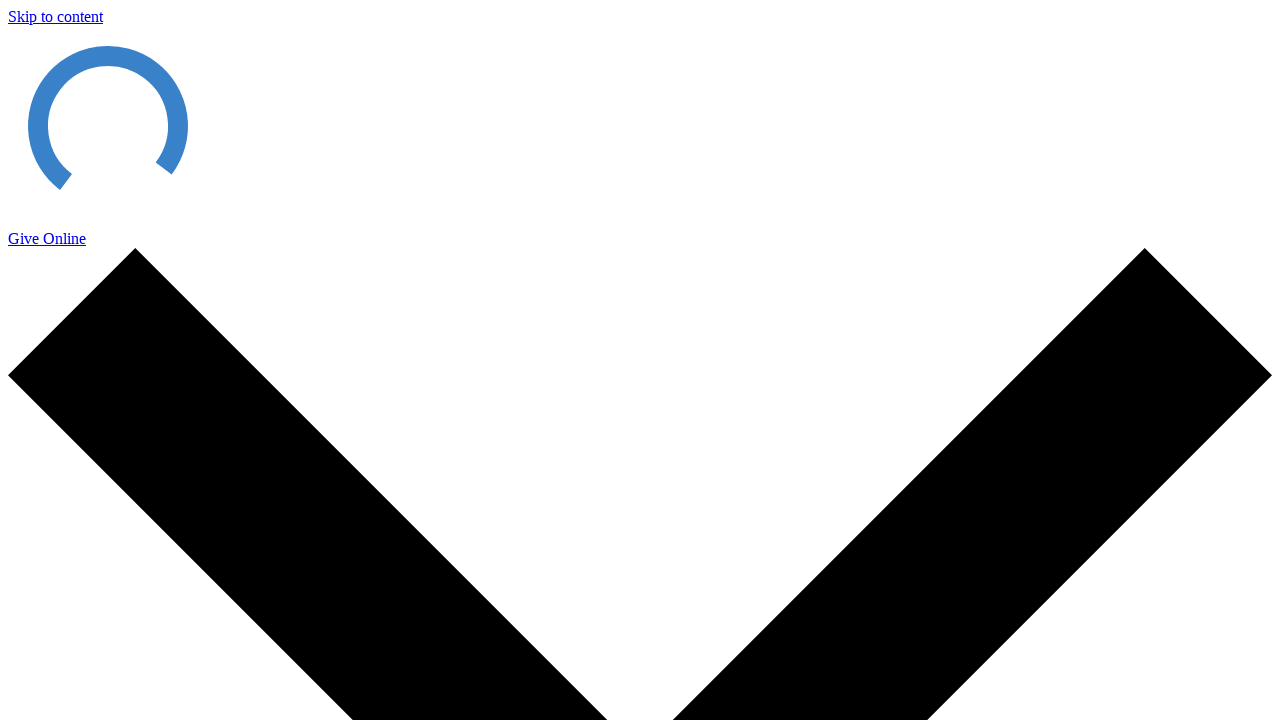

Navigated to donation page
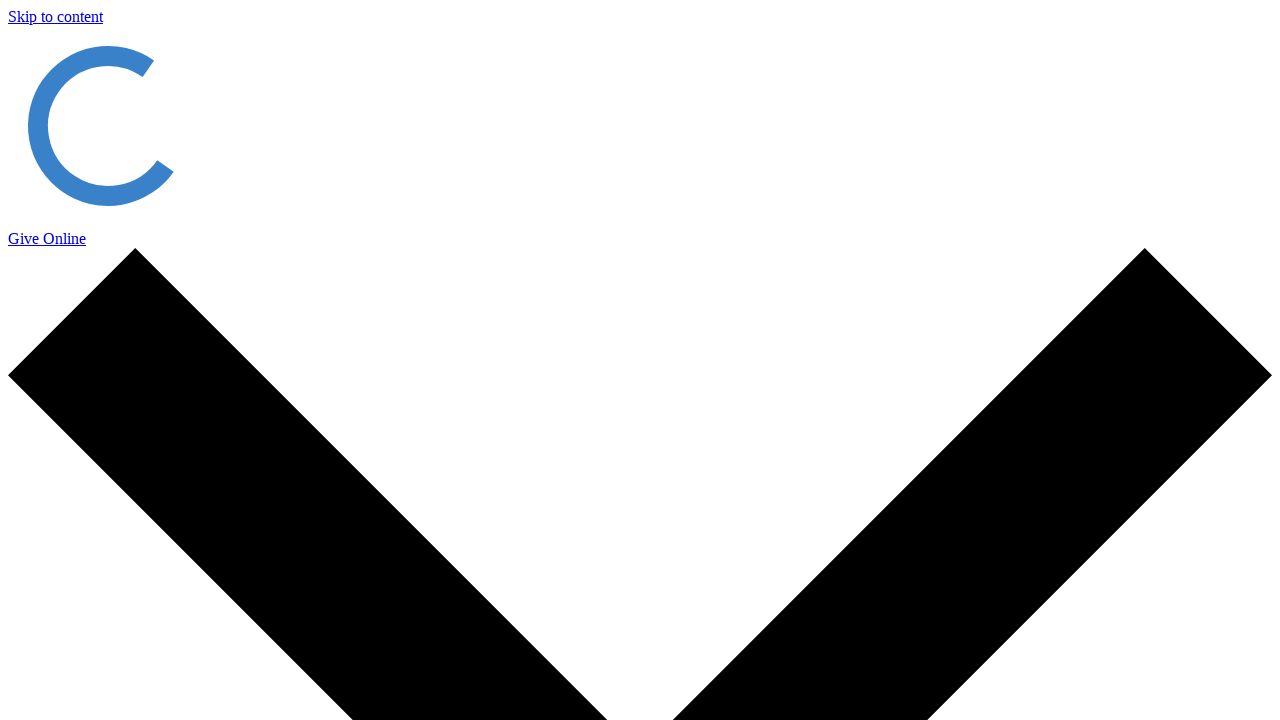

Verified page title contains 'Donate - QA Interview'
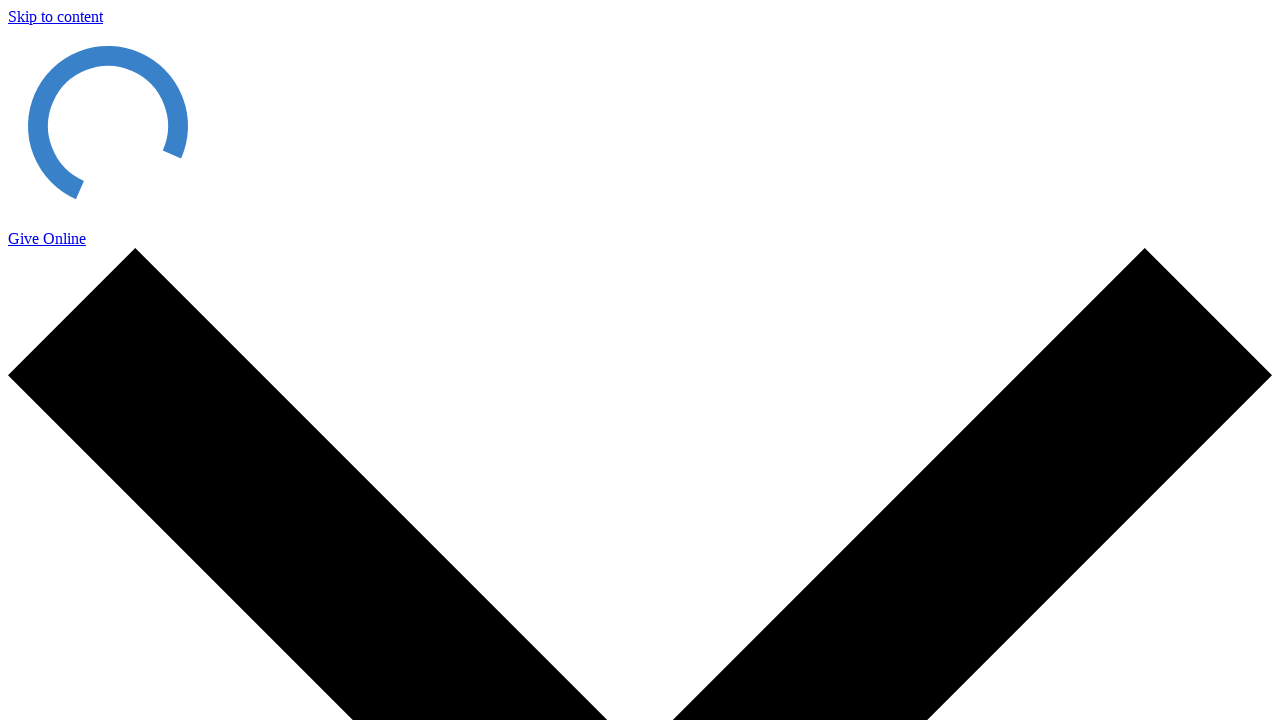

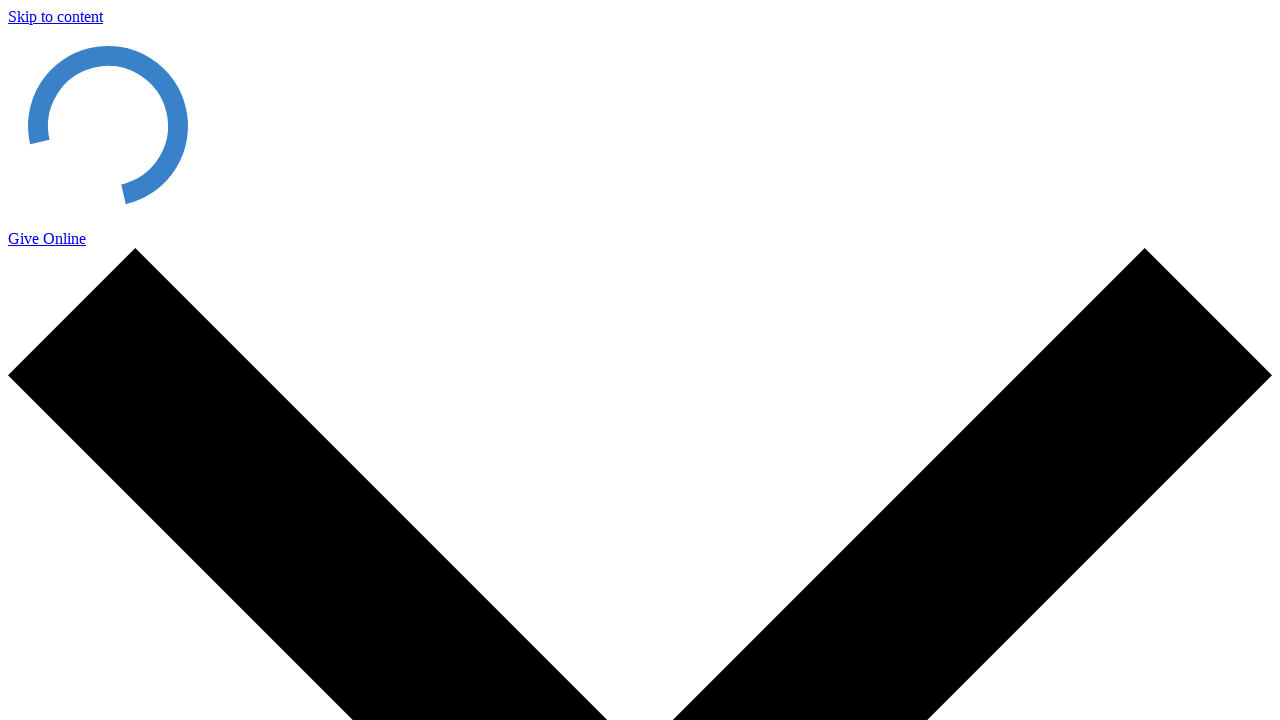